Tests handling of a JavaScript prompt dialog by clicking a button, entering text in the prompt, accepting it, and verifying the entered text is displayed

Starting URL: http://practice.cydeo.com/javascript_alerts

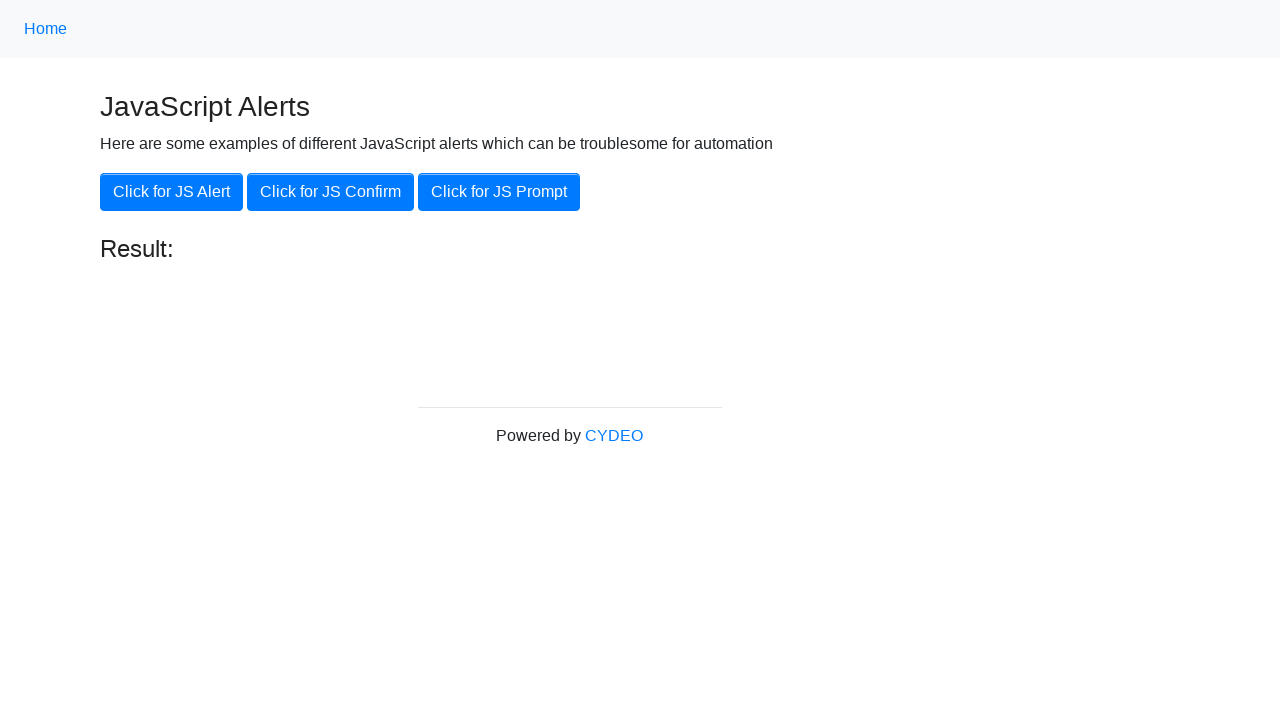

Set up dialog handler to accept prompt with text 'hello'
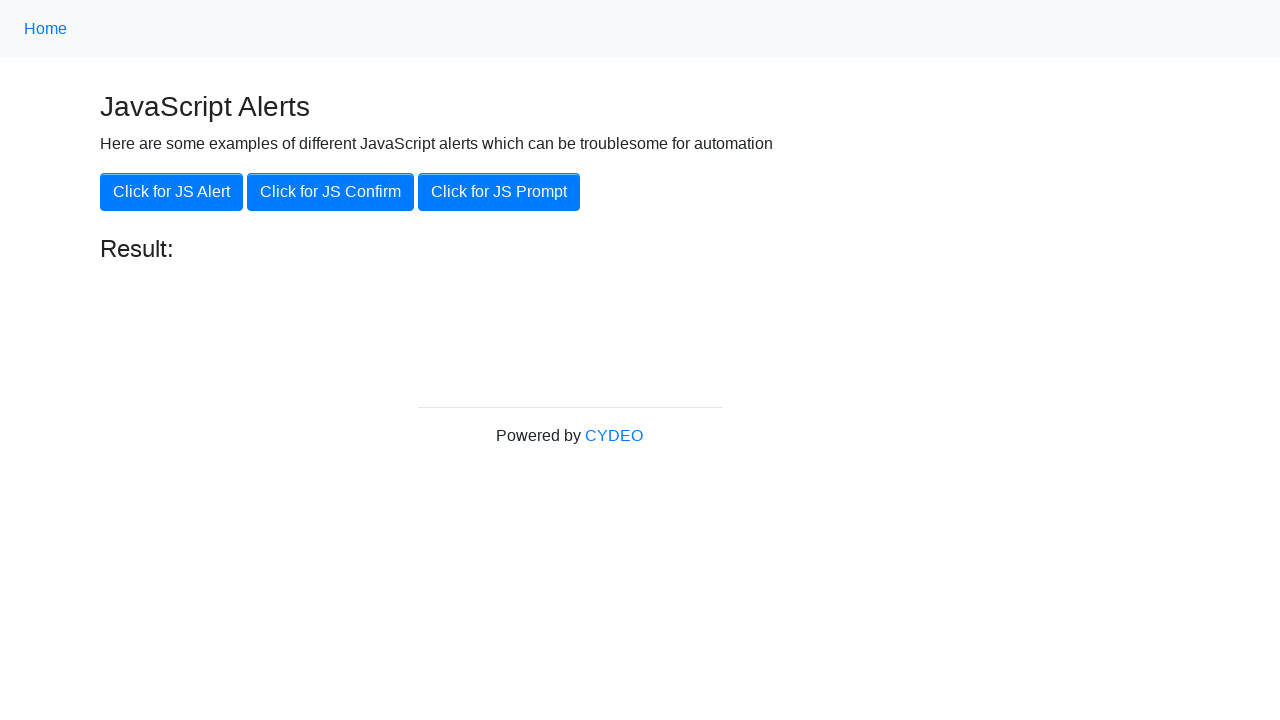

Clicked the JavaScript prompt button at (499, 192) on xpath=//button[@onclick='jsPrompt()']
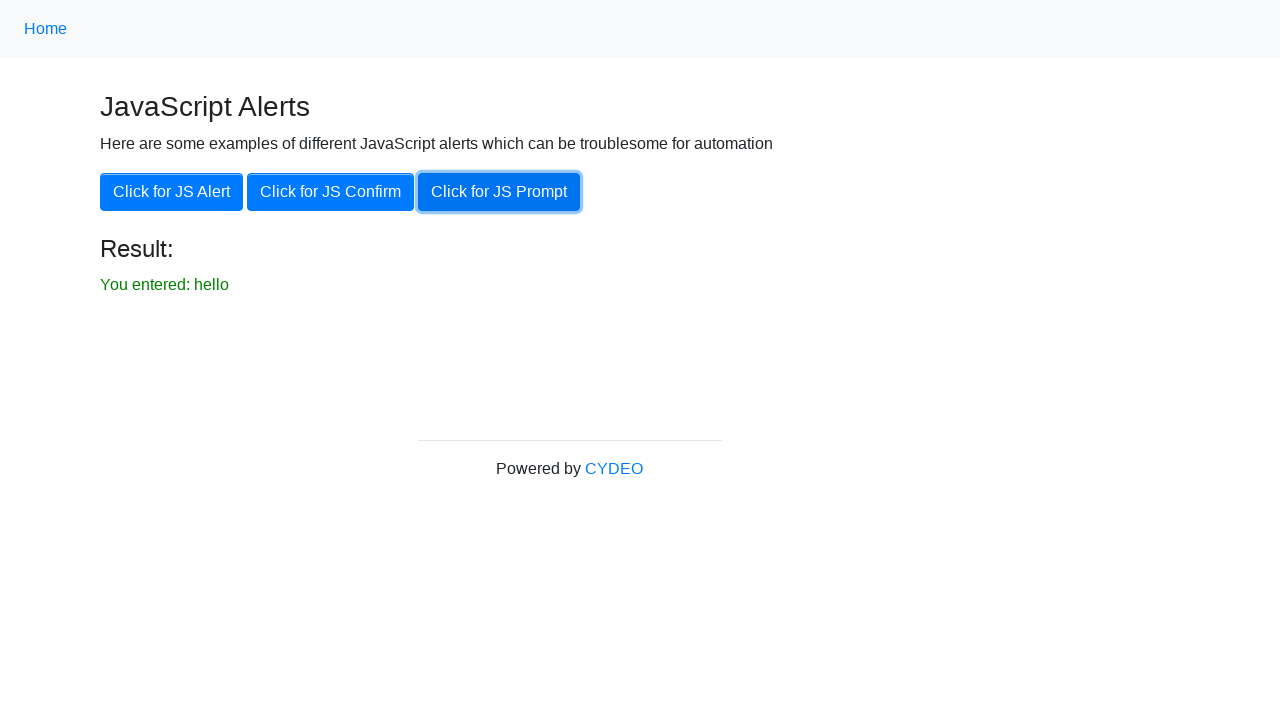

Located the result element
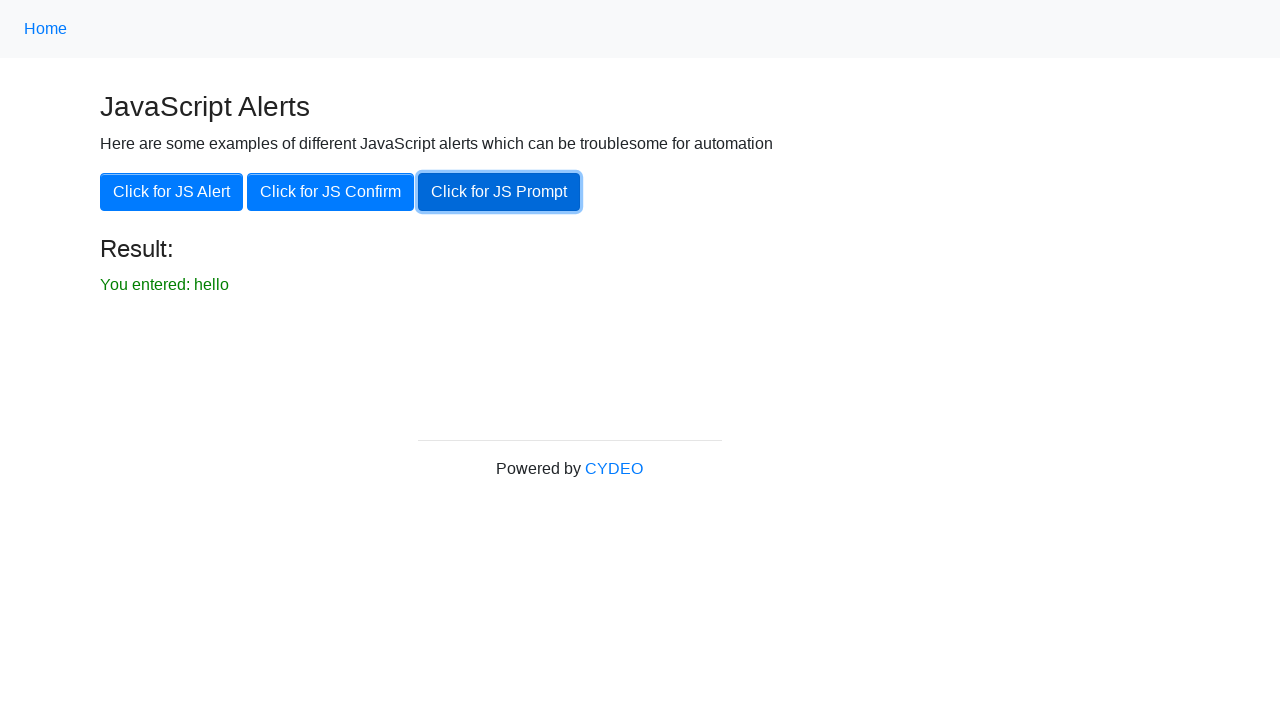

Verified that the result element is visible
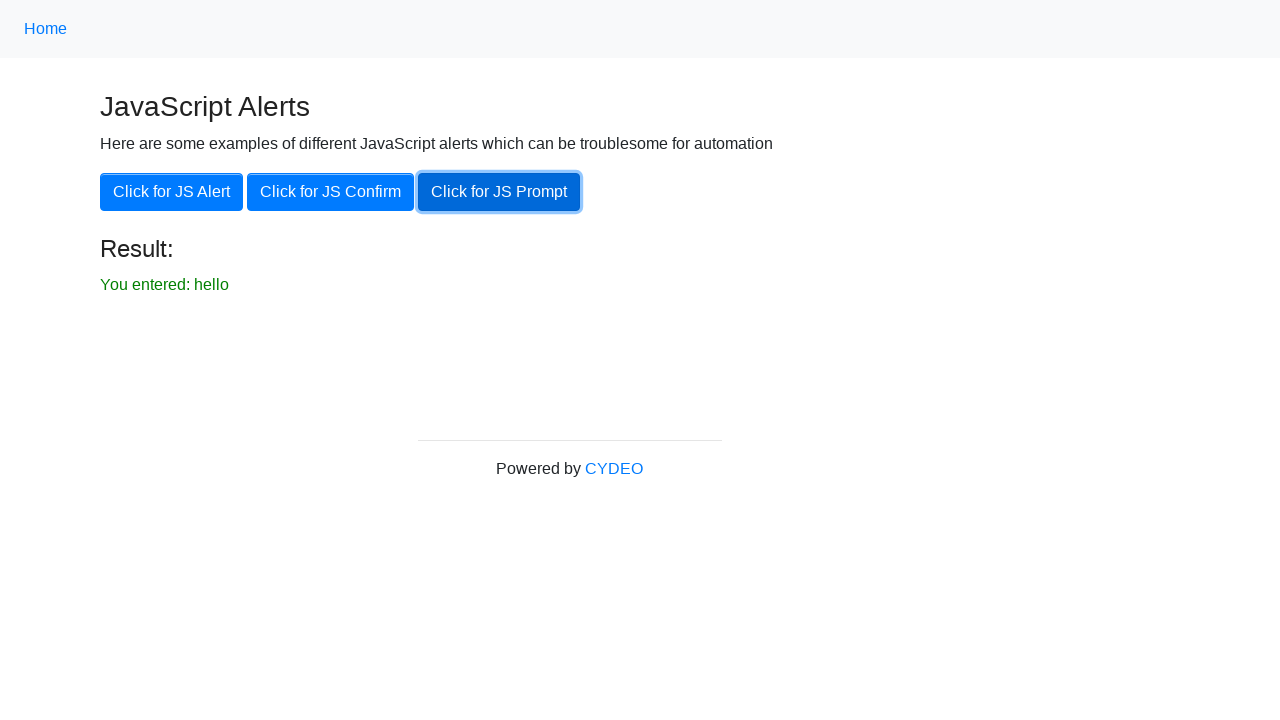

Verified that the result element contains 'You entered: hello'
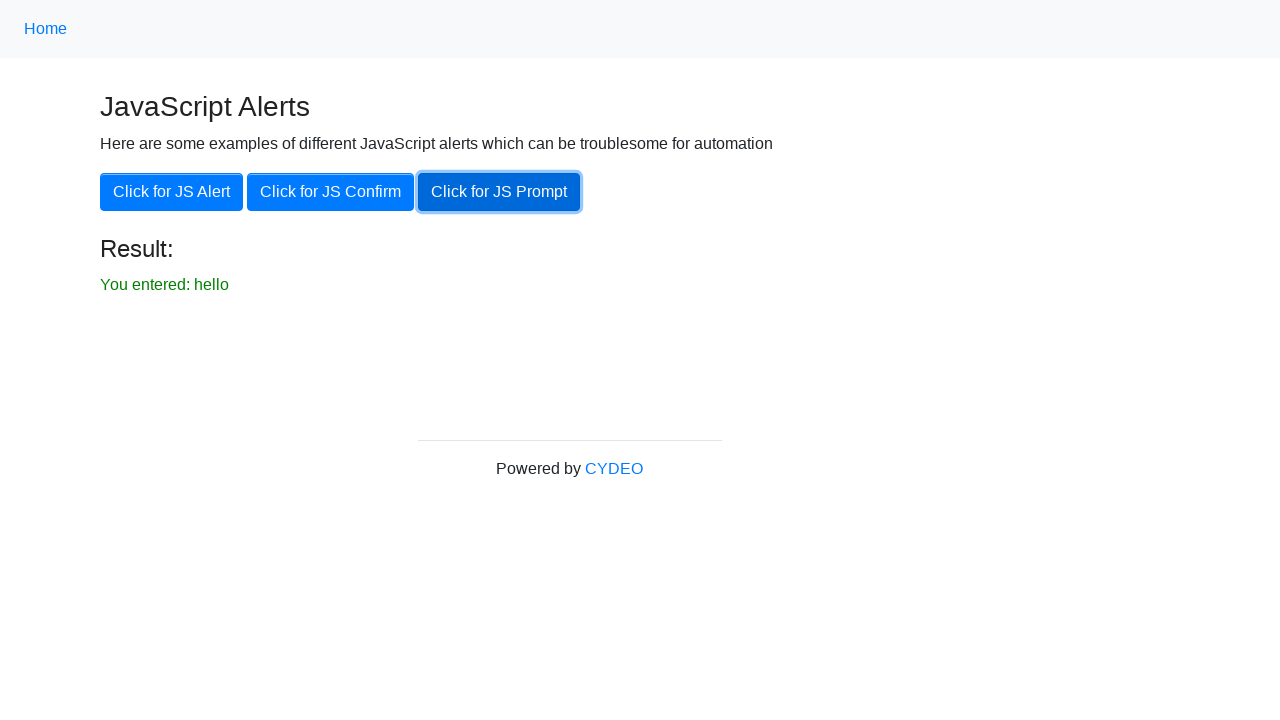

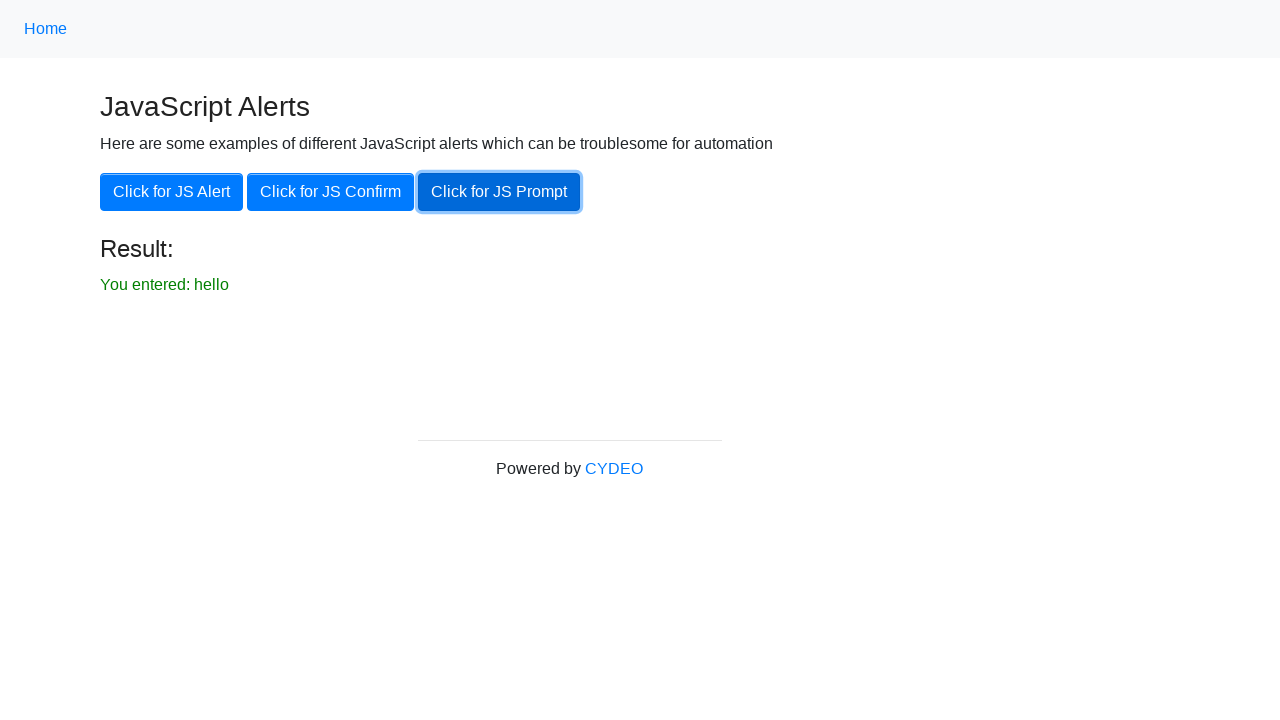